Tests the DemoQA text box form by filling in name, email, current address, and permanent address fields, then submitting the form and verifying the output displays the entered information.

Starting URL: https://demoqa.com/text-box

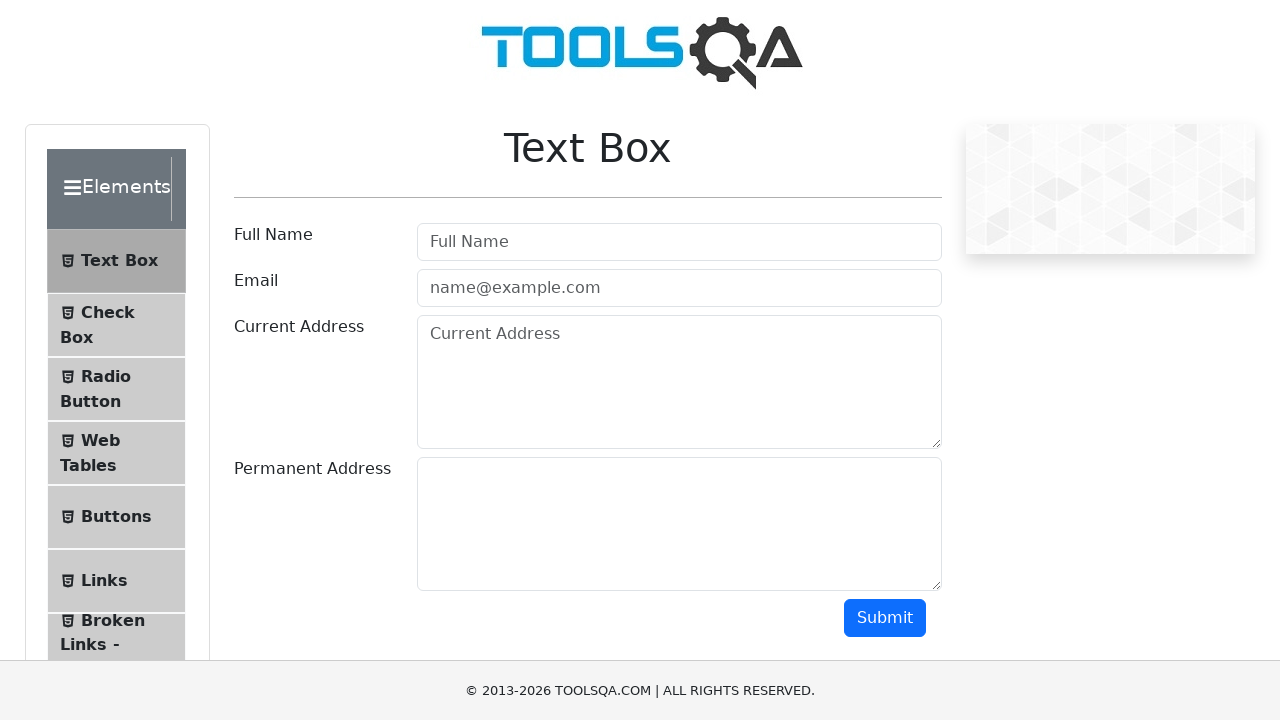

Filled Full Name field with 'Padthadon Kimlaung' on xpath=//input[@placeholder='Full Name']
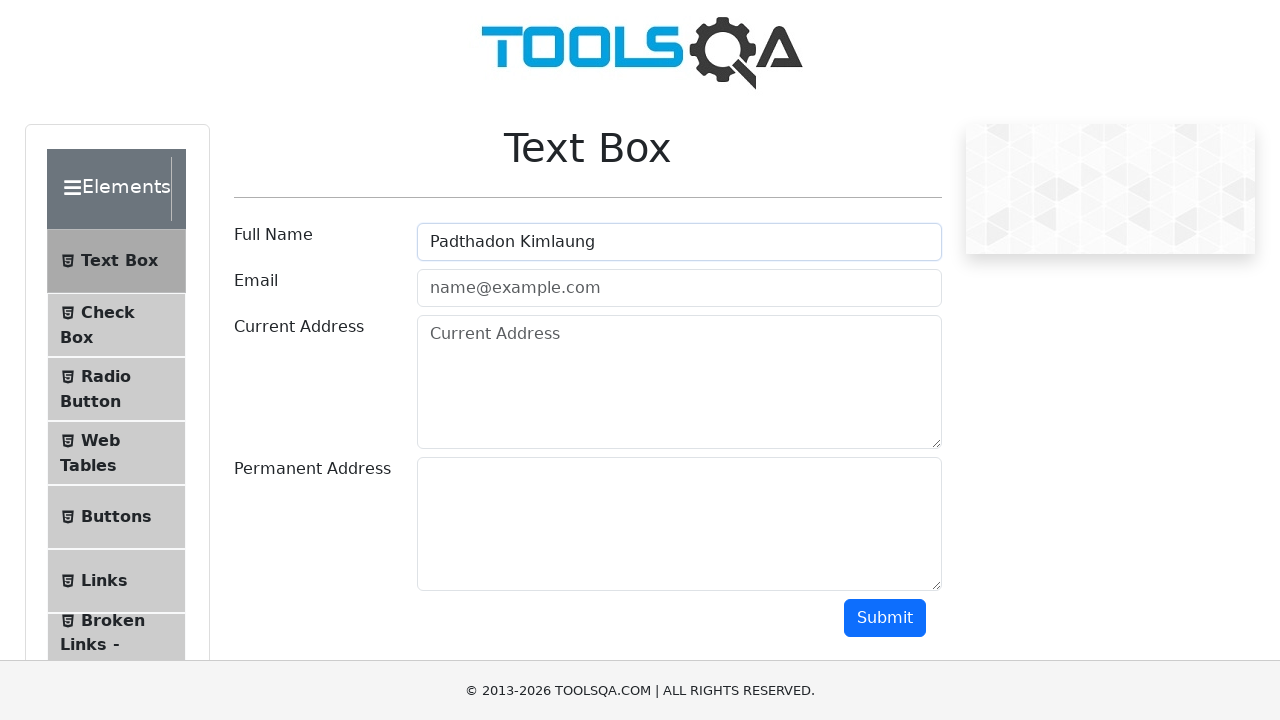

Filled Email field with 'Padthadon@gmail.com' on xpath=//input[@placeholder='name@example.com']
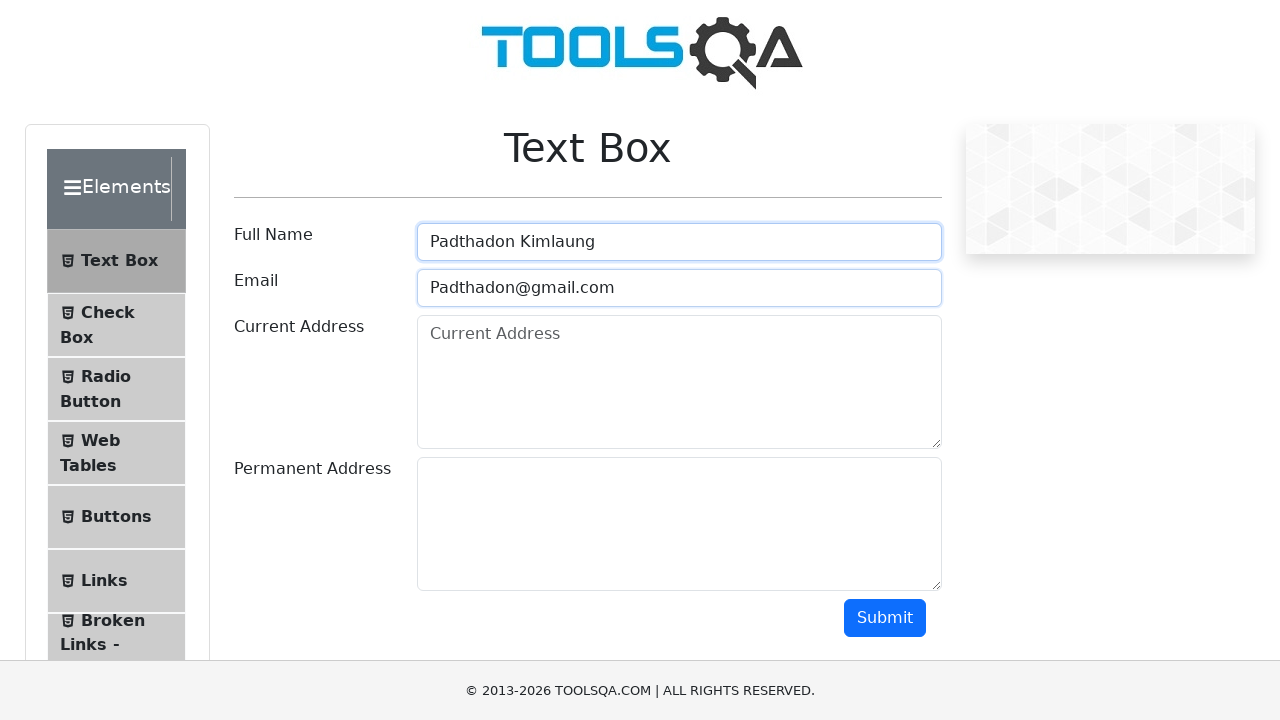

Filled Current Address field with 'Bang Sue,Bangkok,10800,Thailand' on xpath=//textarea[@placeholder='Current Address']
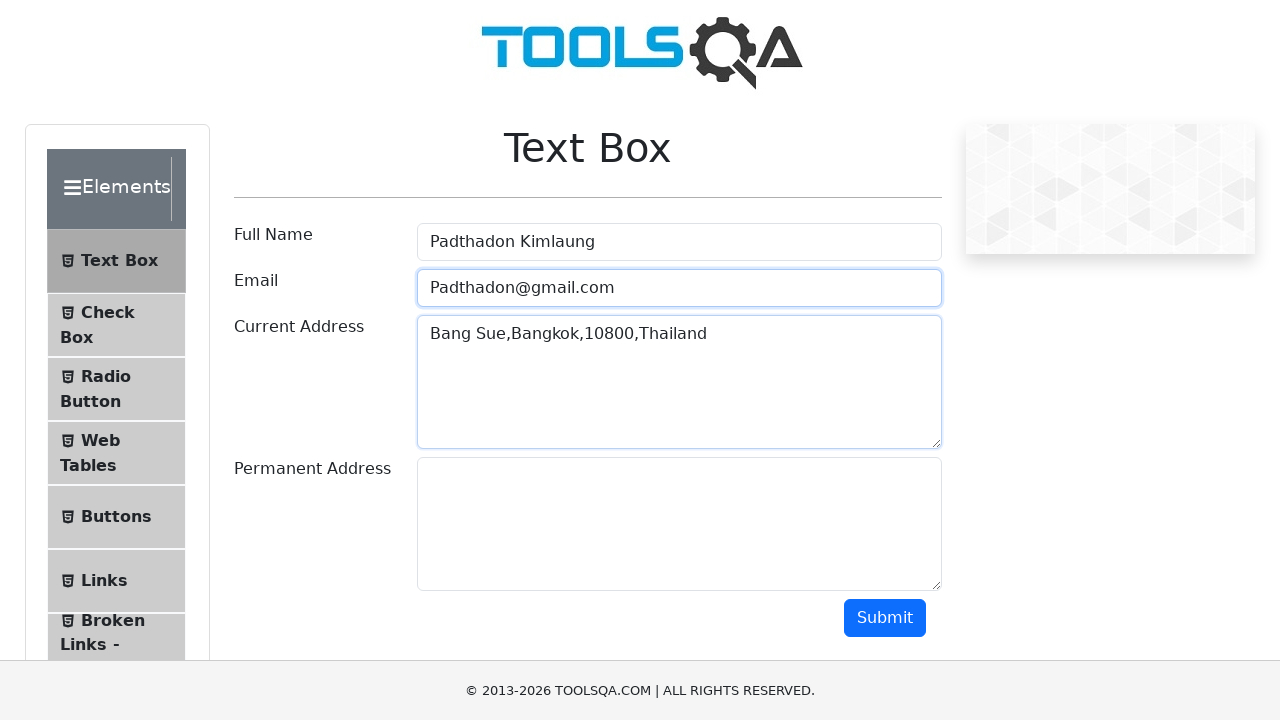

Filled Permanent Address field with 'Huai Krachao,Kanchanaburi,71170,Thailand' on xpath=//textarea[@id='permanentAddress']
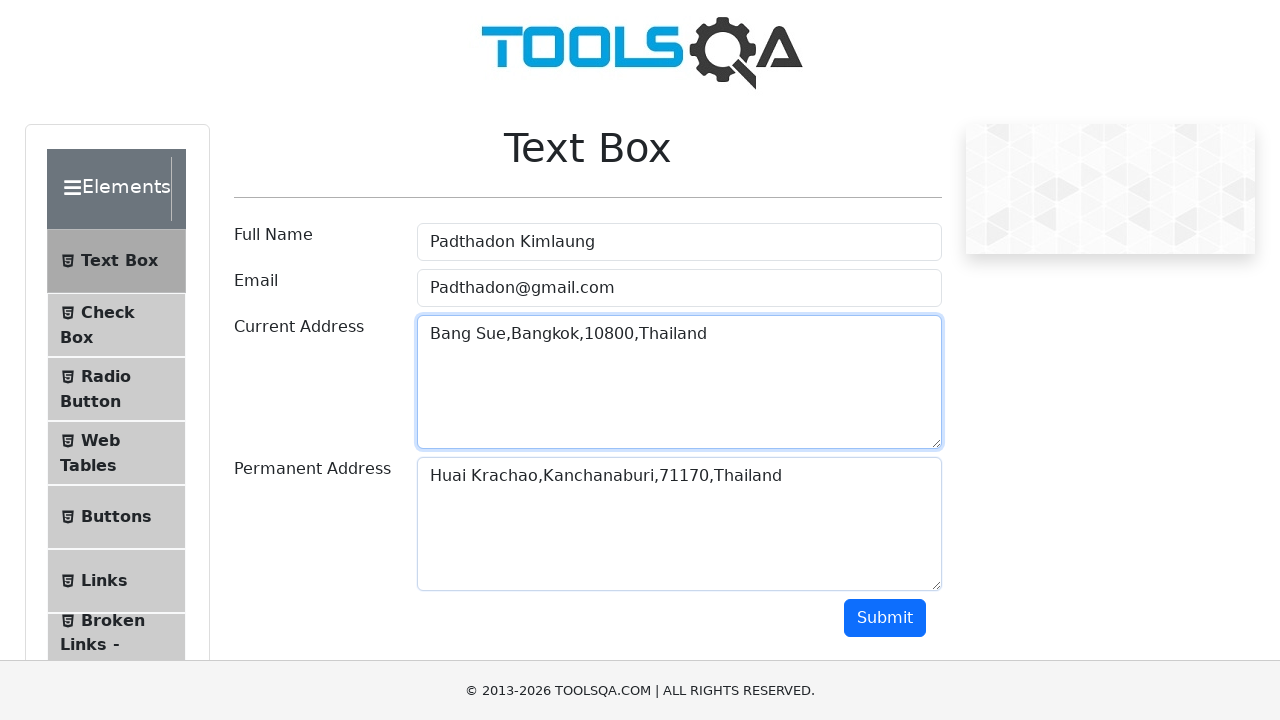

Clicked Submit button to submit the form at (885, 618) on xpath=//button[@id='submit']
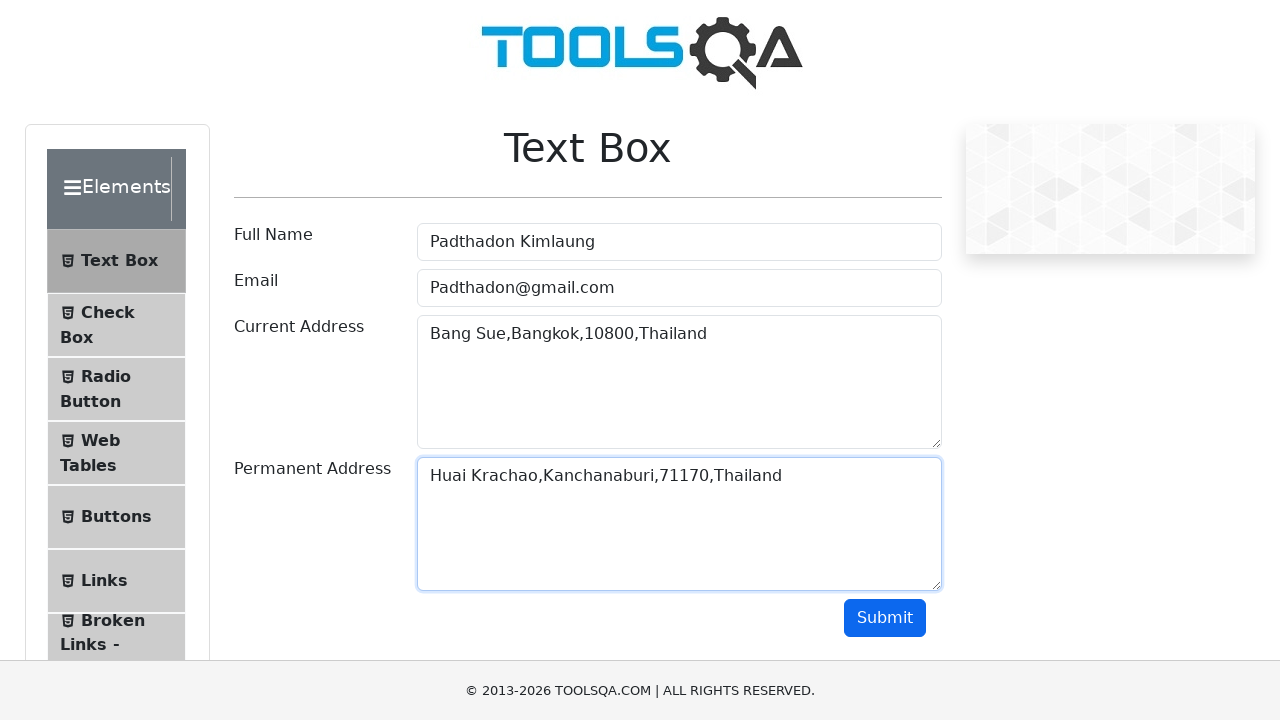

Output box became visible after form submission
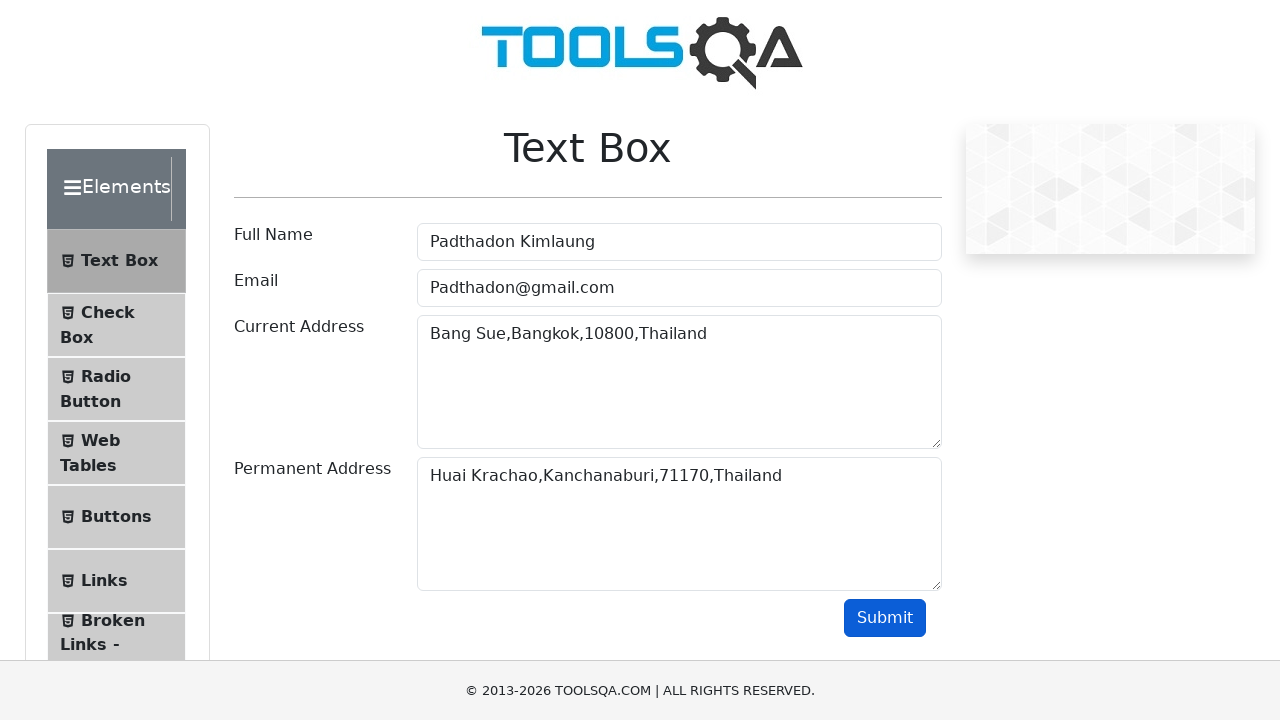

Verified output contains 'Name:Padthadon Kimlaung'
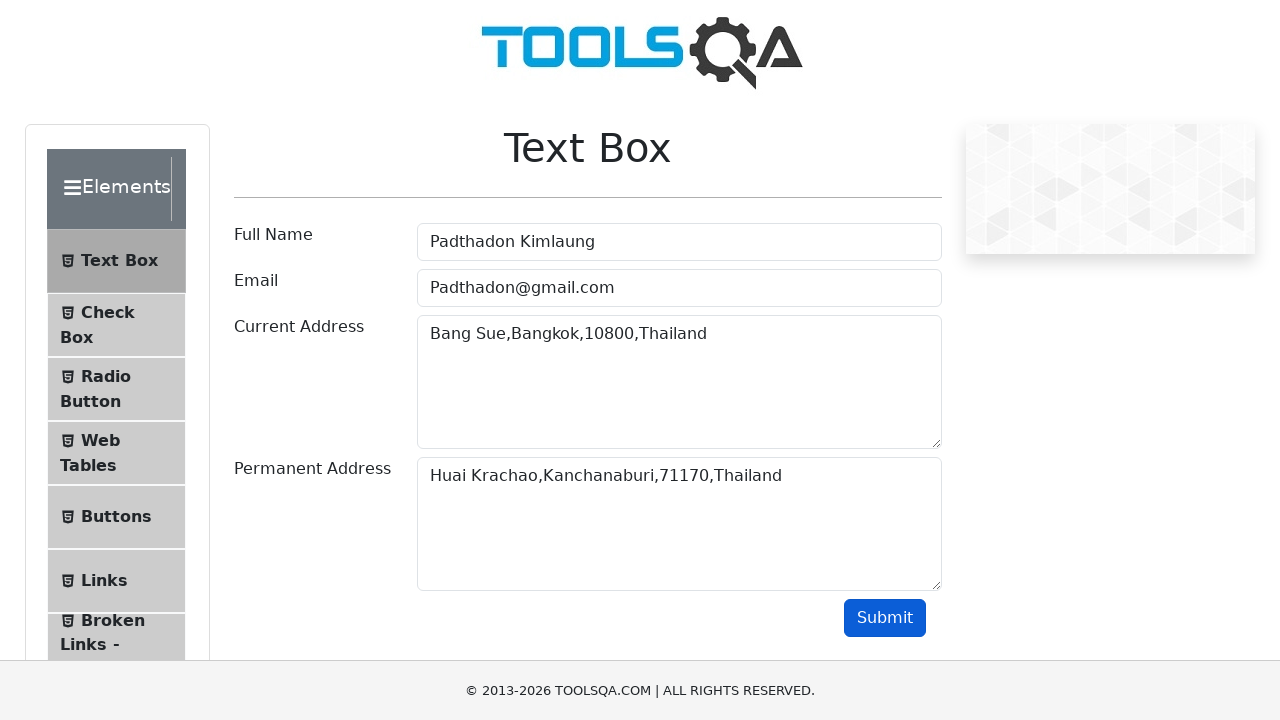

Verified output contains 'Email:Padthadon@gmail.com'
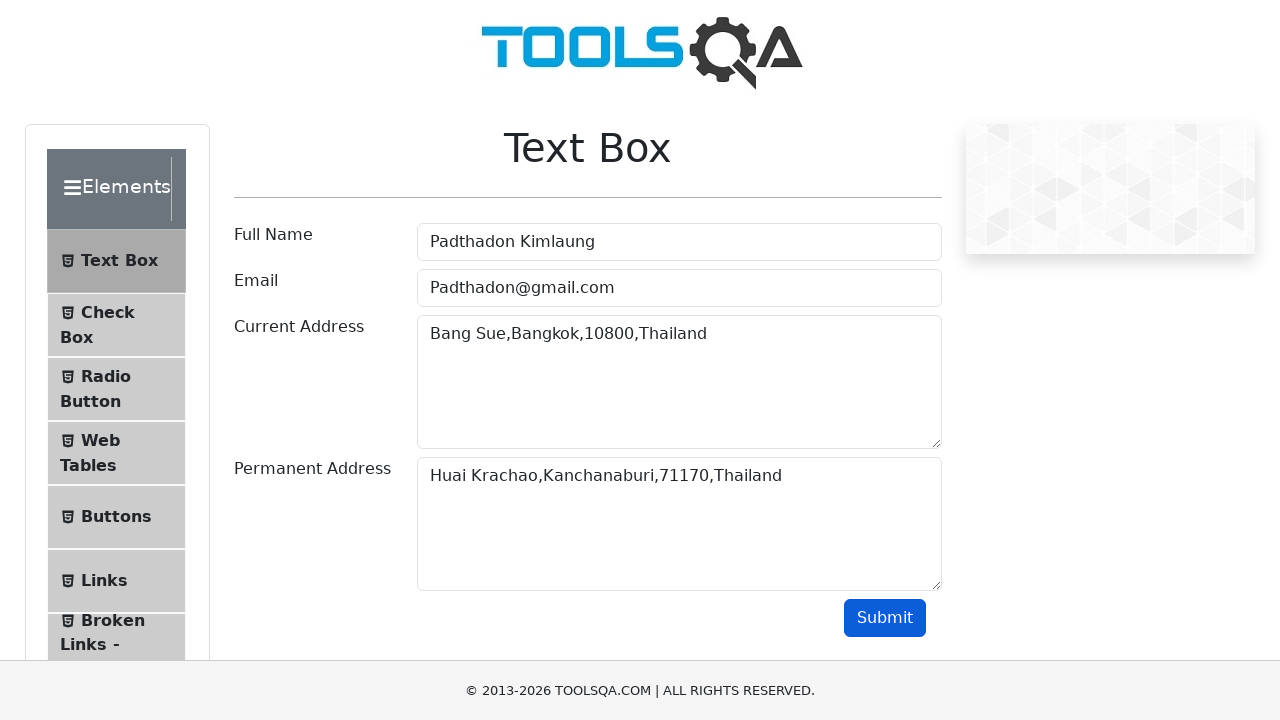

Verified output contains 'Current Address :Bang Sue,Bangkok,10800,Thailand'
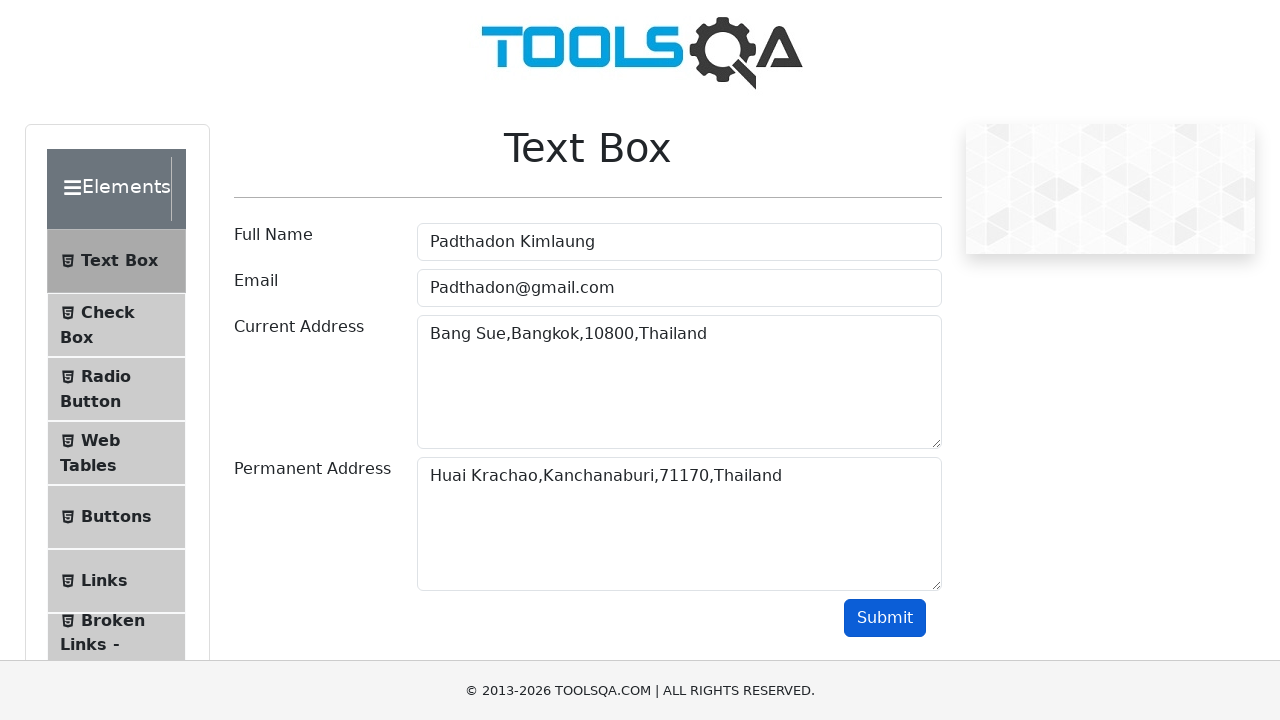

Verified output contains 'Permananet Address :Huai Krachao,Kanchanaburi,71170,Thailand'
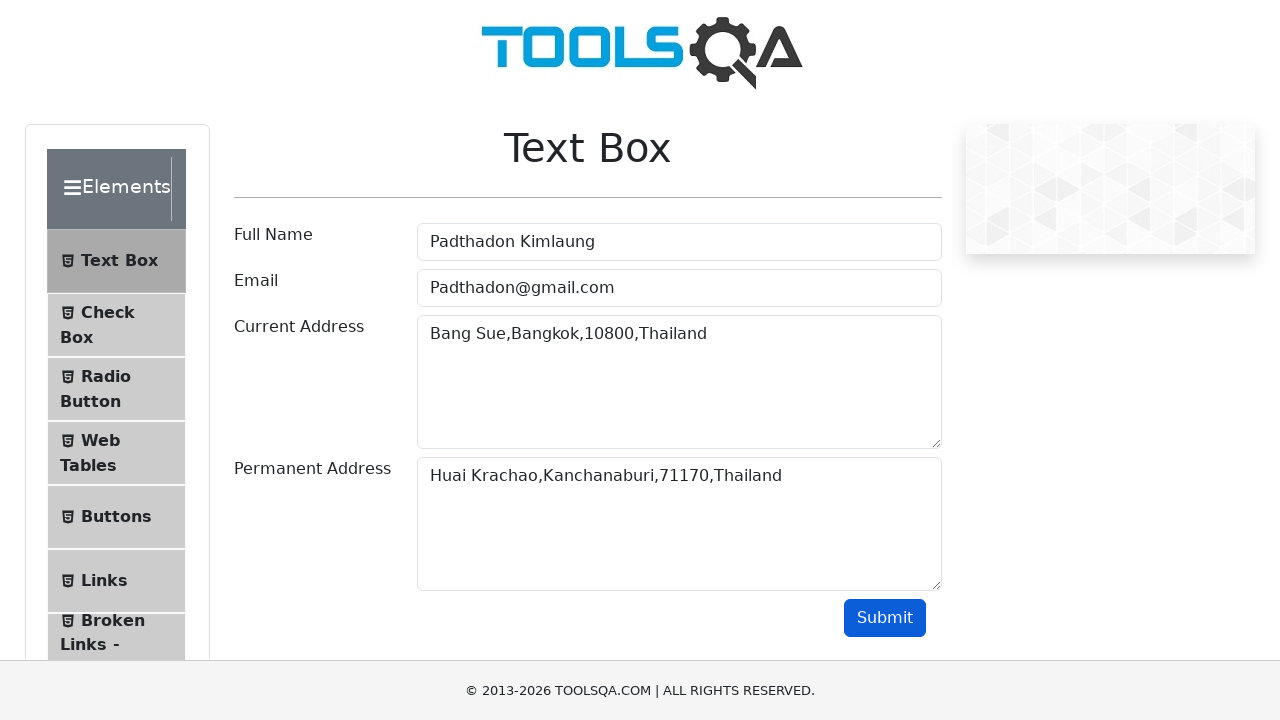

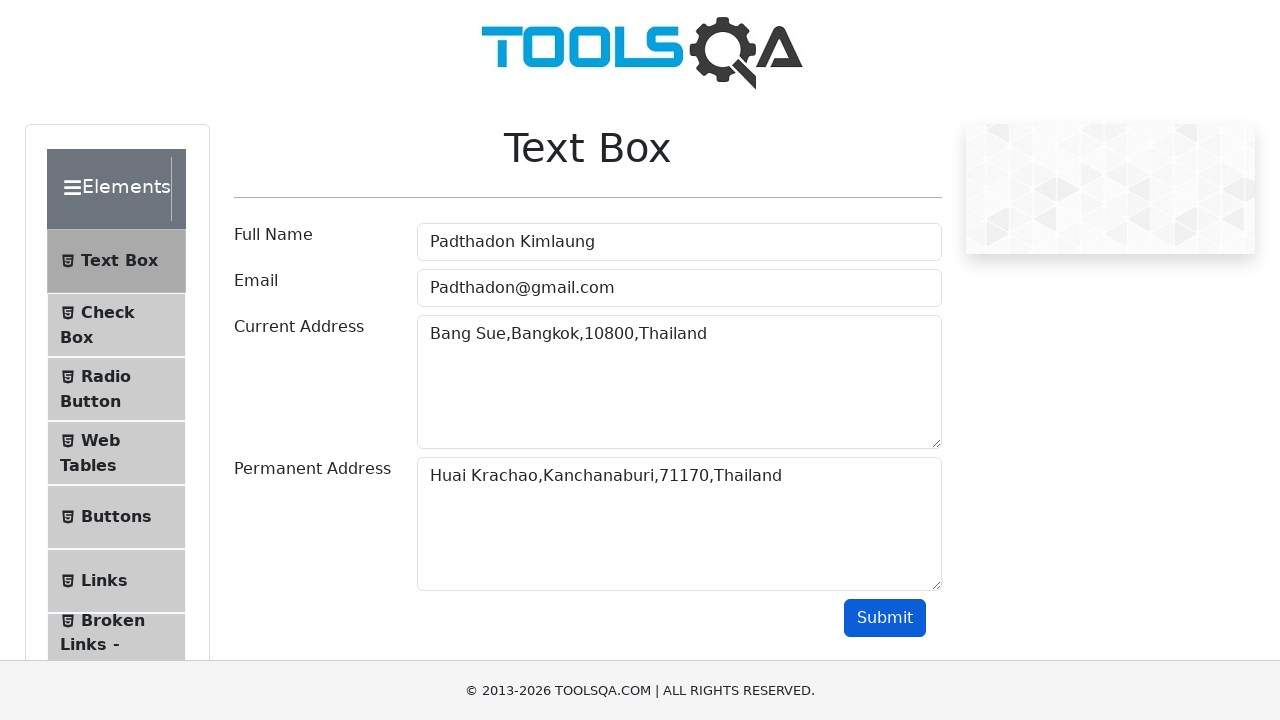